Tests input field interactions on LeafGround practice page including typing text, clearing and re-entering text in fields, and checking element attributes

Starting URL: https://www.leafground.com/input.xhtml

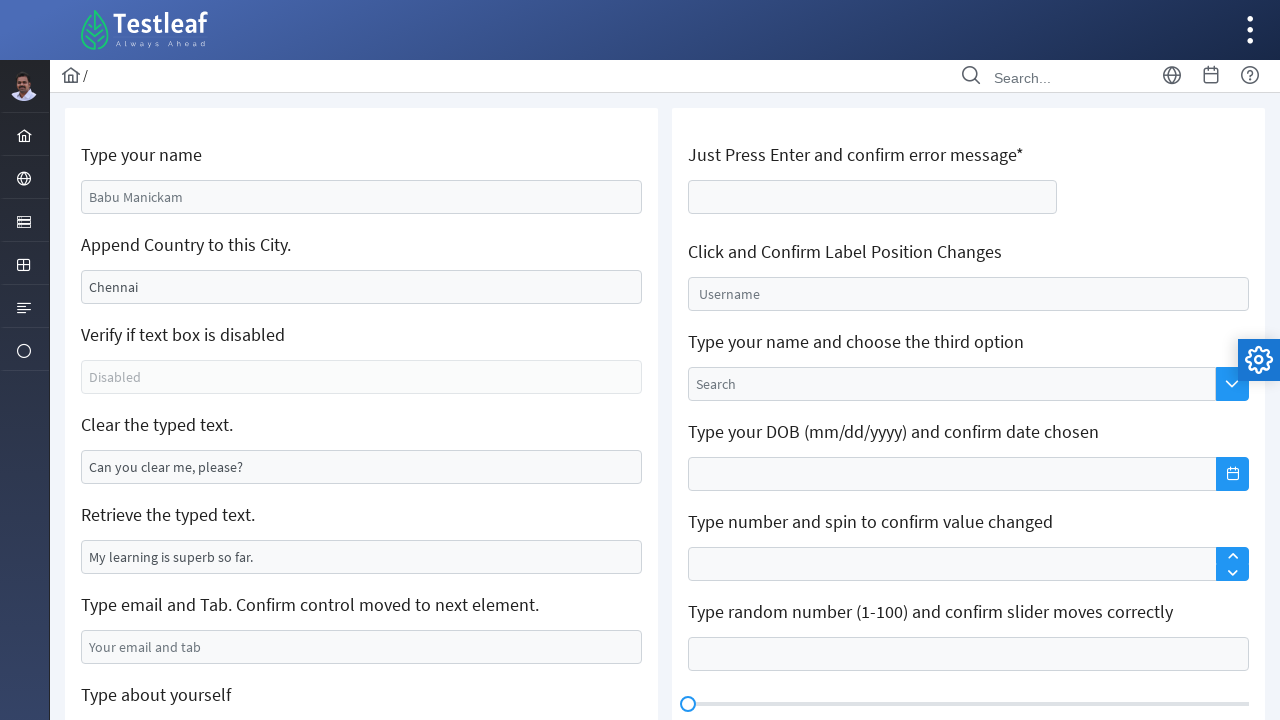

Filled first input field with 'Dinesh Kumar VS' on #j_idt88\:name
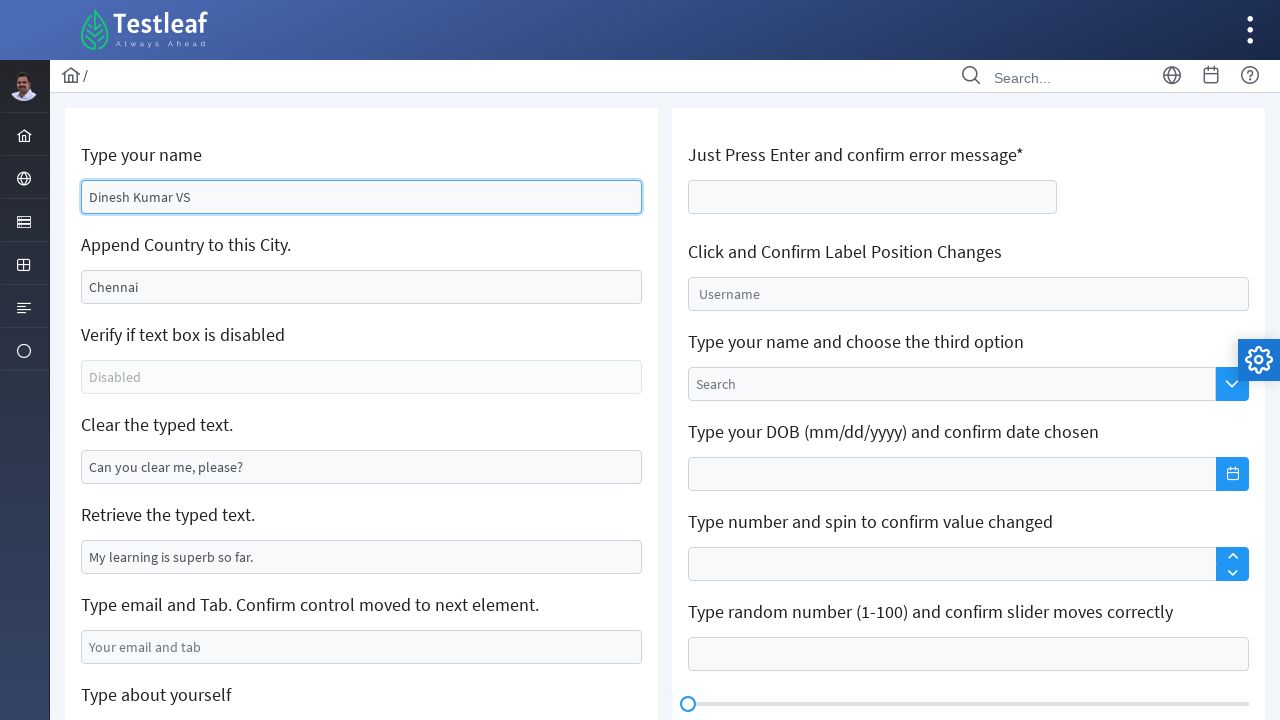

Cleared the second input field on #j_idt88\:j_idt91
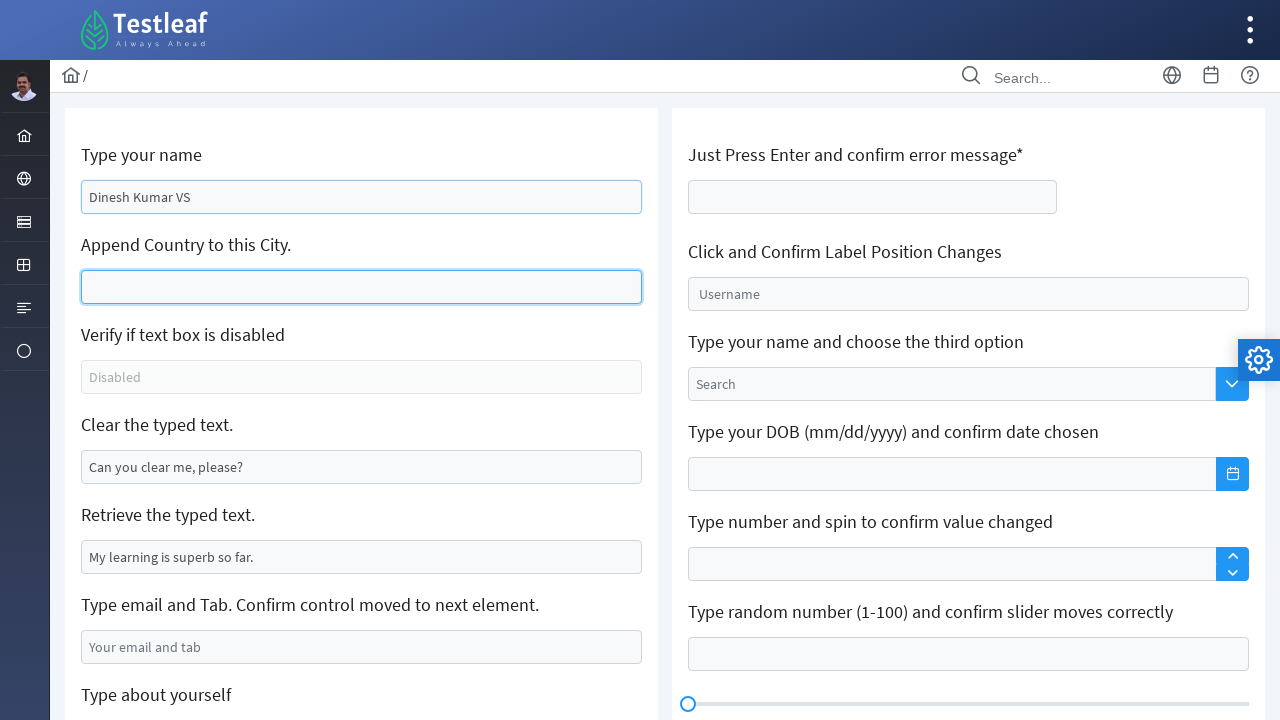

Entered 'dinesh' in the second input field on #j_idt88\:j_idt91
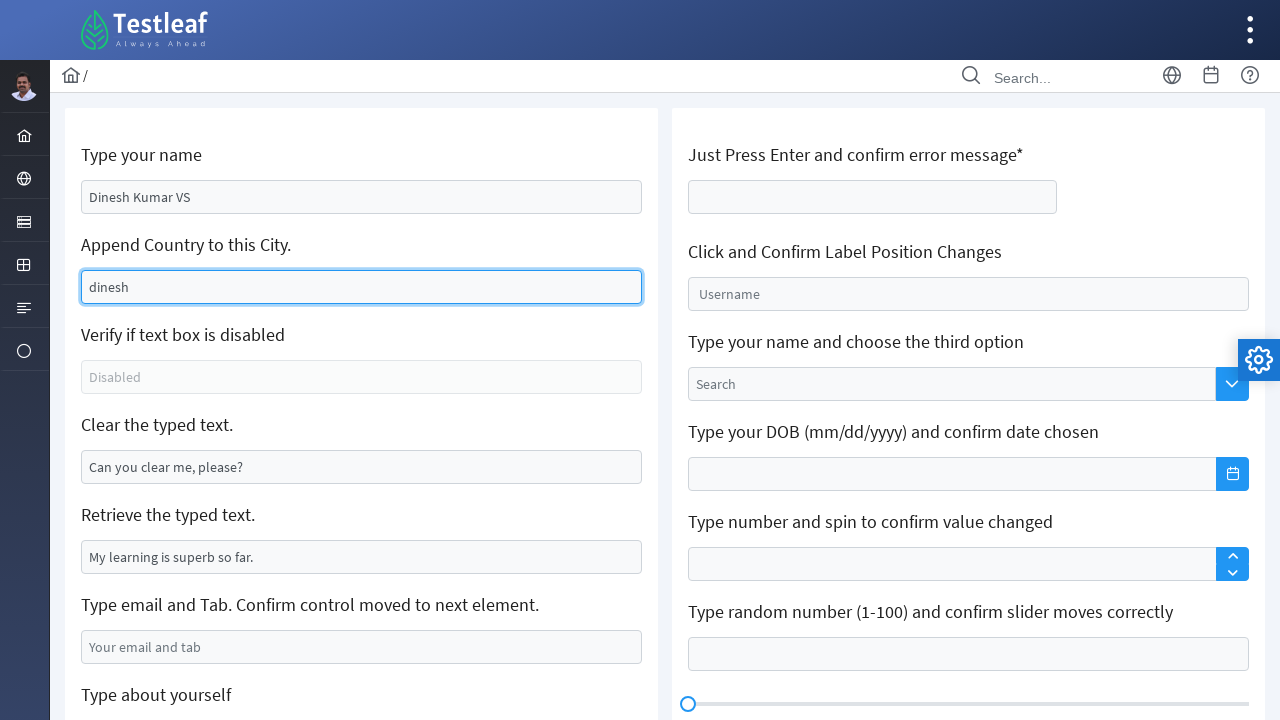

Retrieved input field value: 'Chennai'
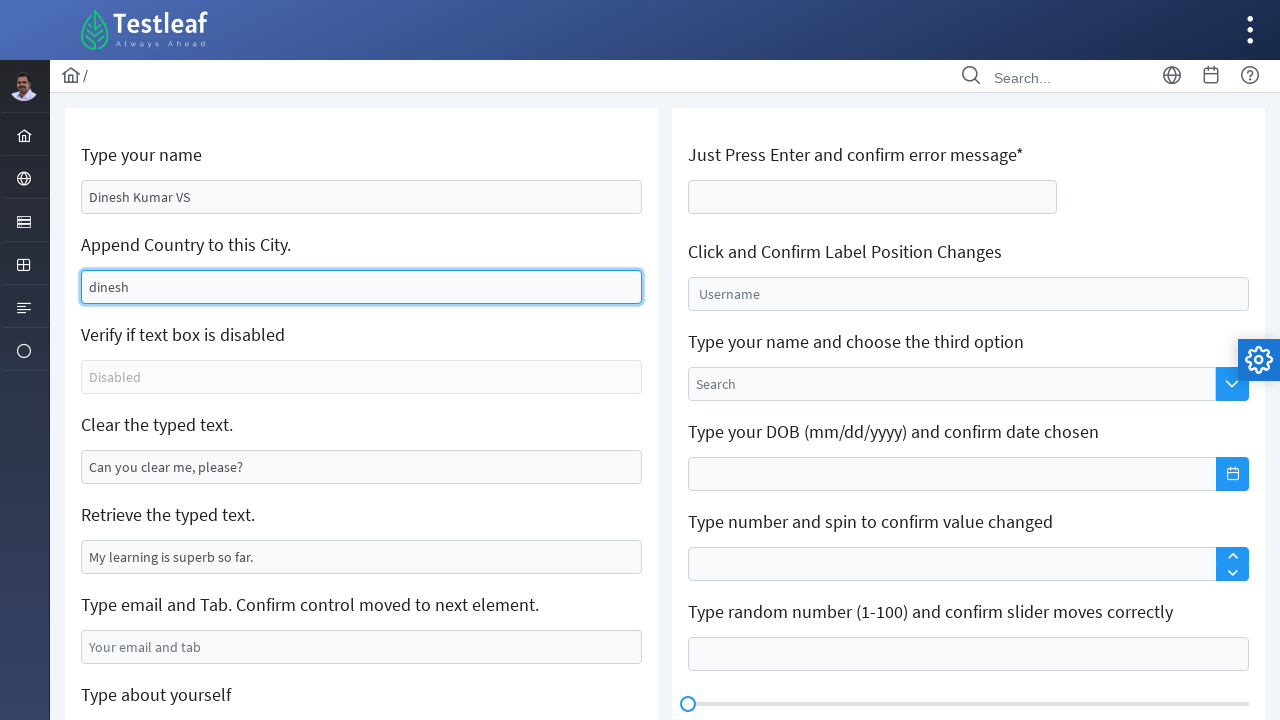

Located the disabled element
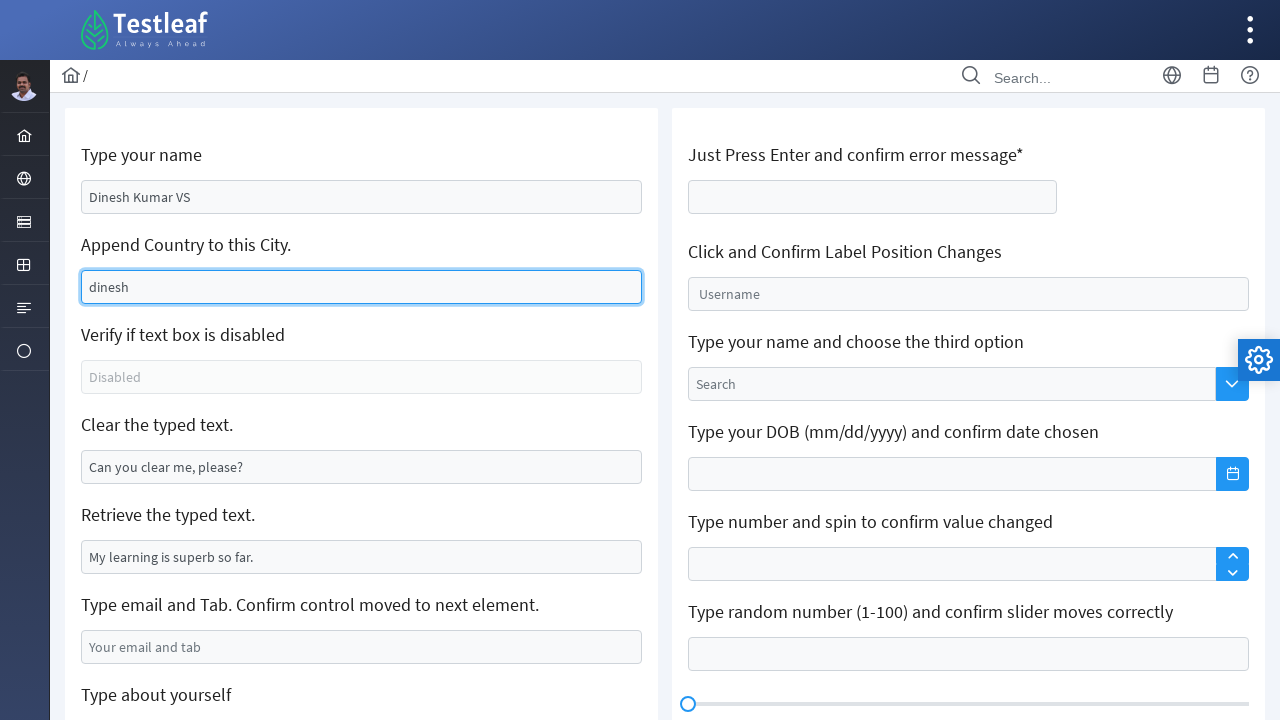

Checked if element is enabled: True
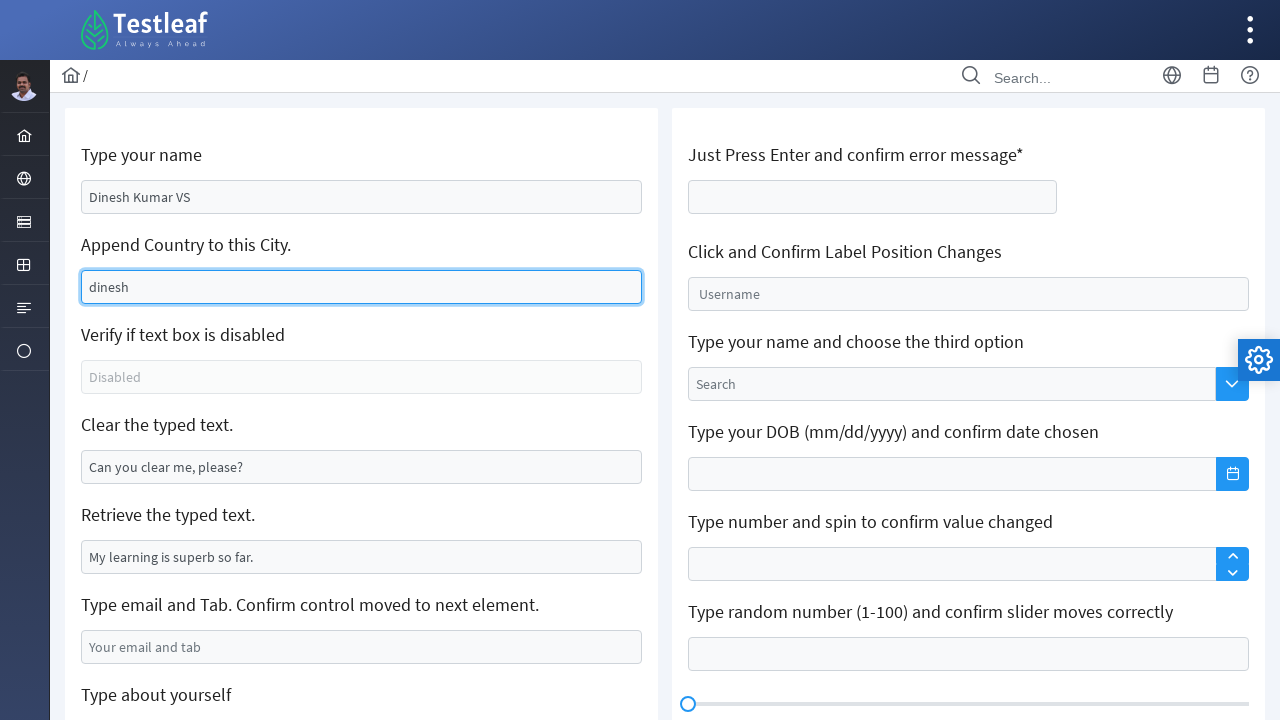

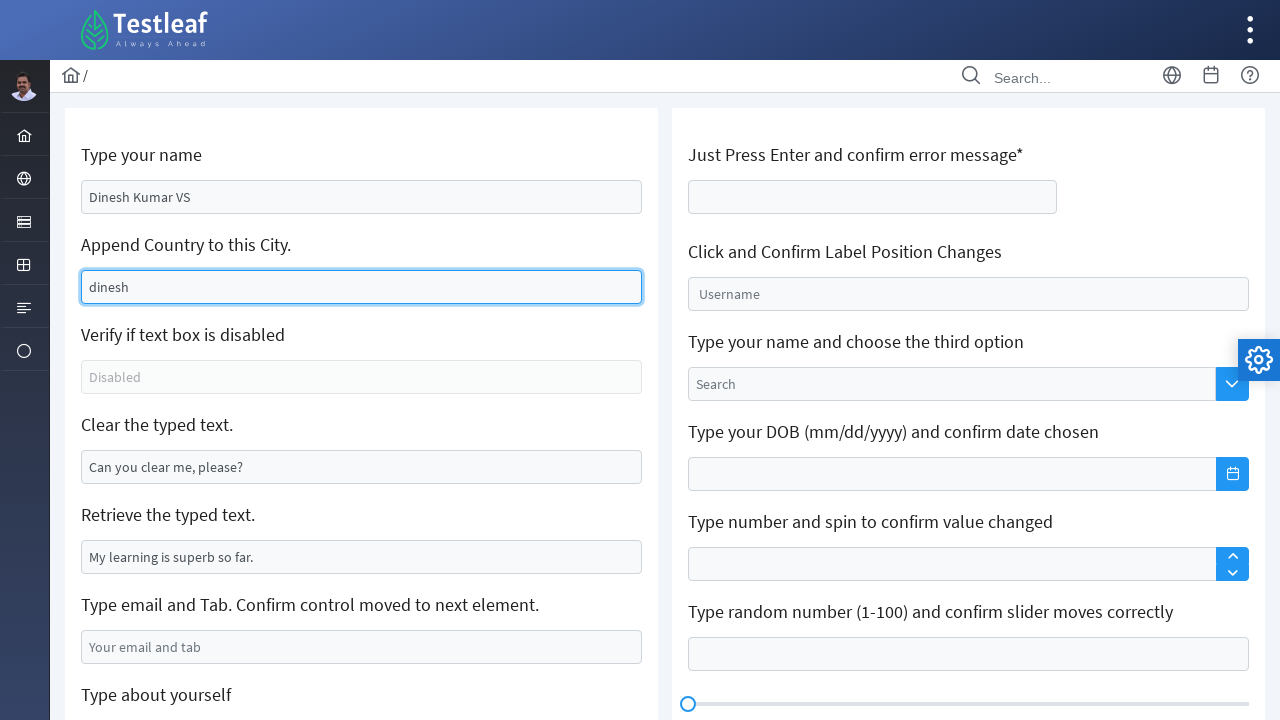